Tests marking individual todo items as complete by checking their checkboxes

Starting URL: https://demo.playwright.dev/todomvc

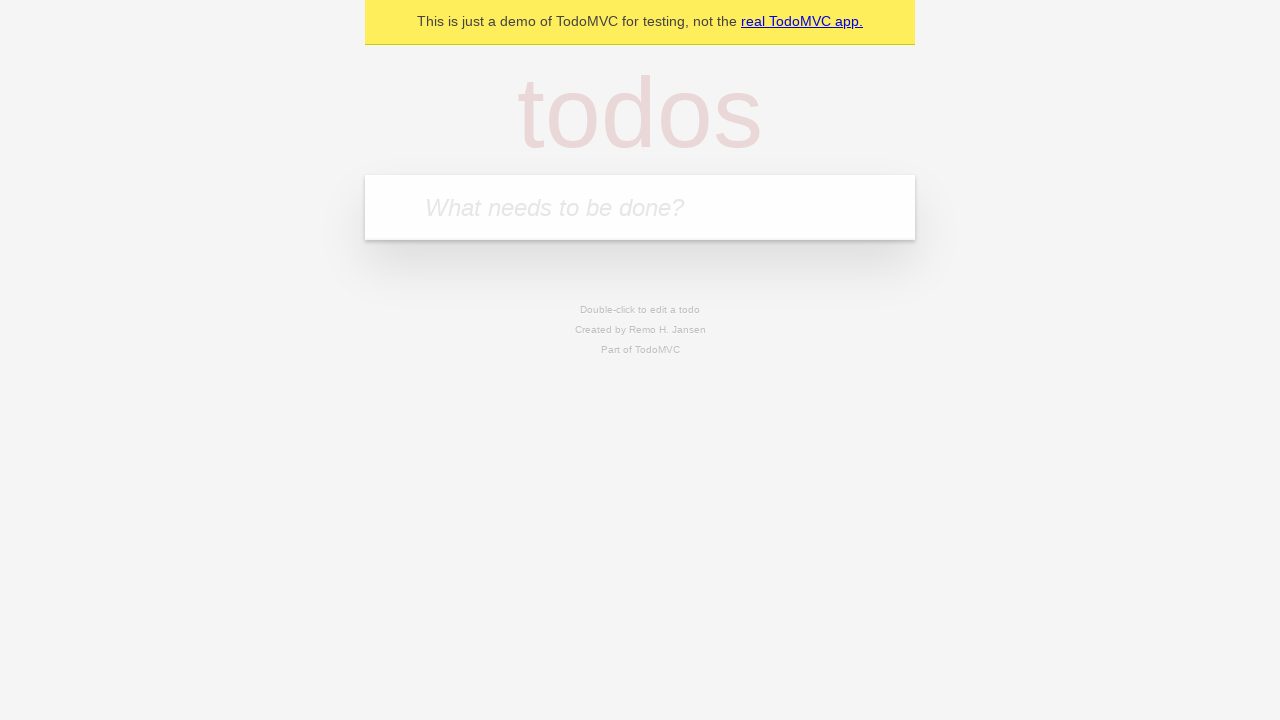

Located the todo input field
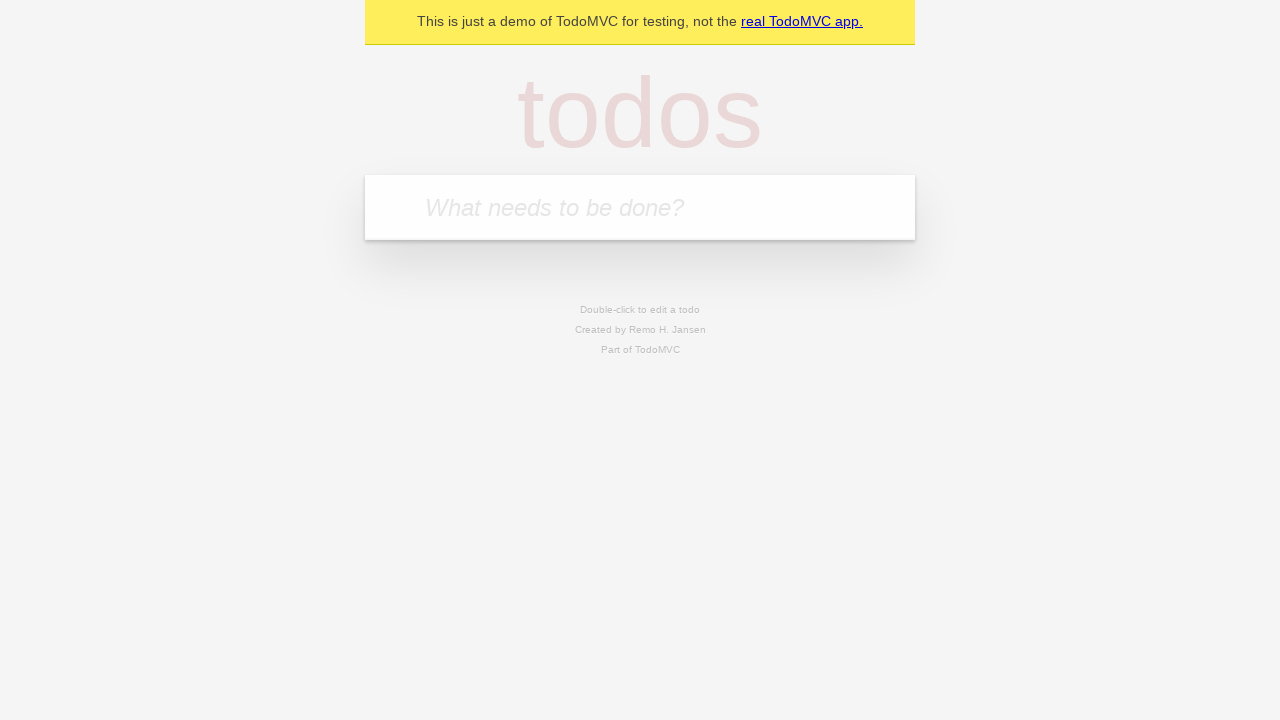

Filled first todo item: 'buy some cheese' on internal:attr=[placeholder="What needs to be done?"i]
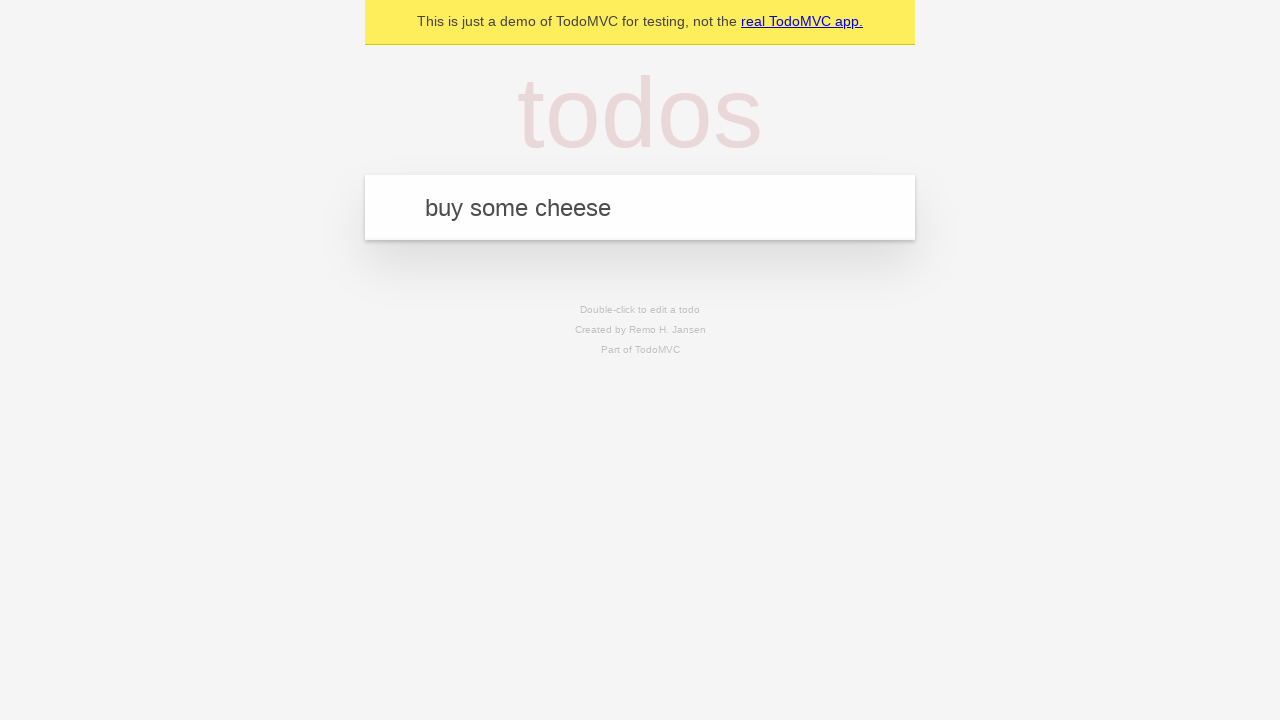

Pressed Enter to create first todo item on internal:attr=[placeholder="What needs to be done?"i]
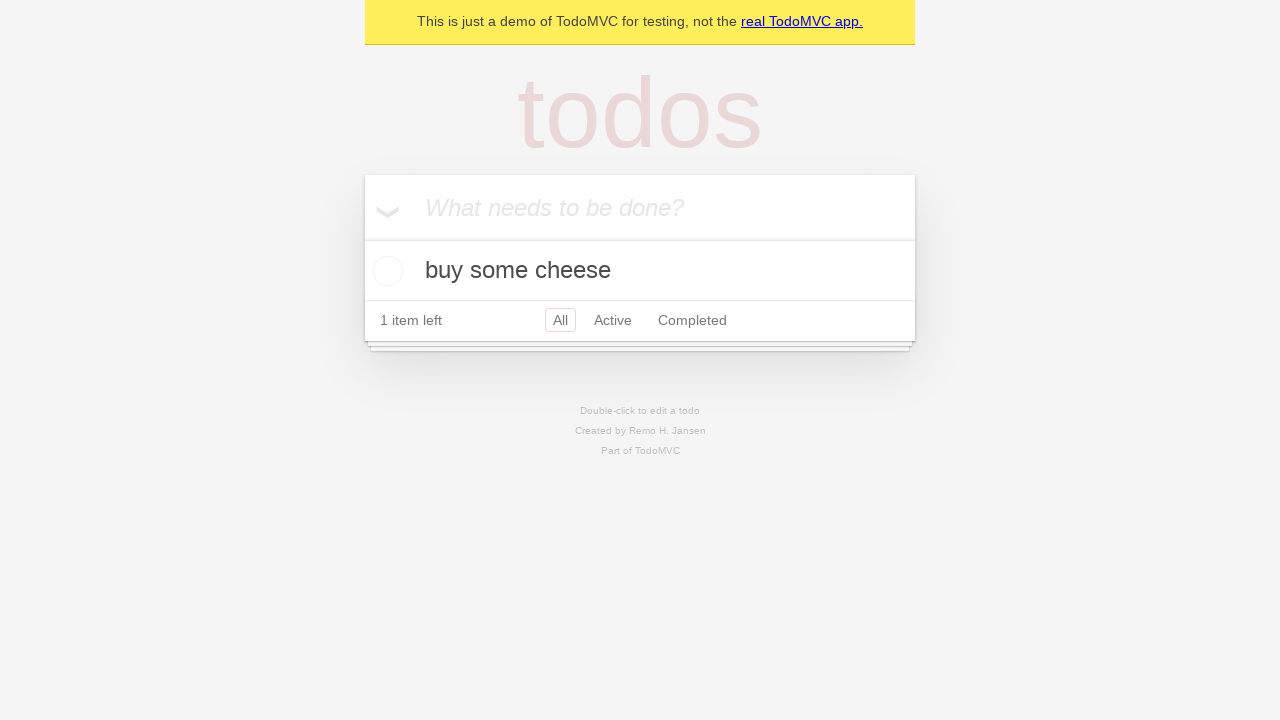

Filled second todo item: 'feed the cat' on internal:attr=[placeholder="What needs to be done?"i]
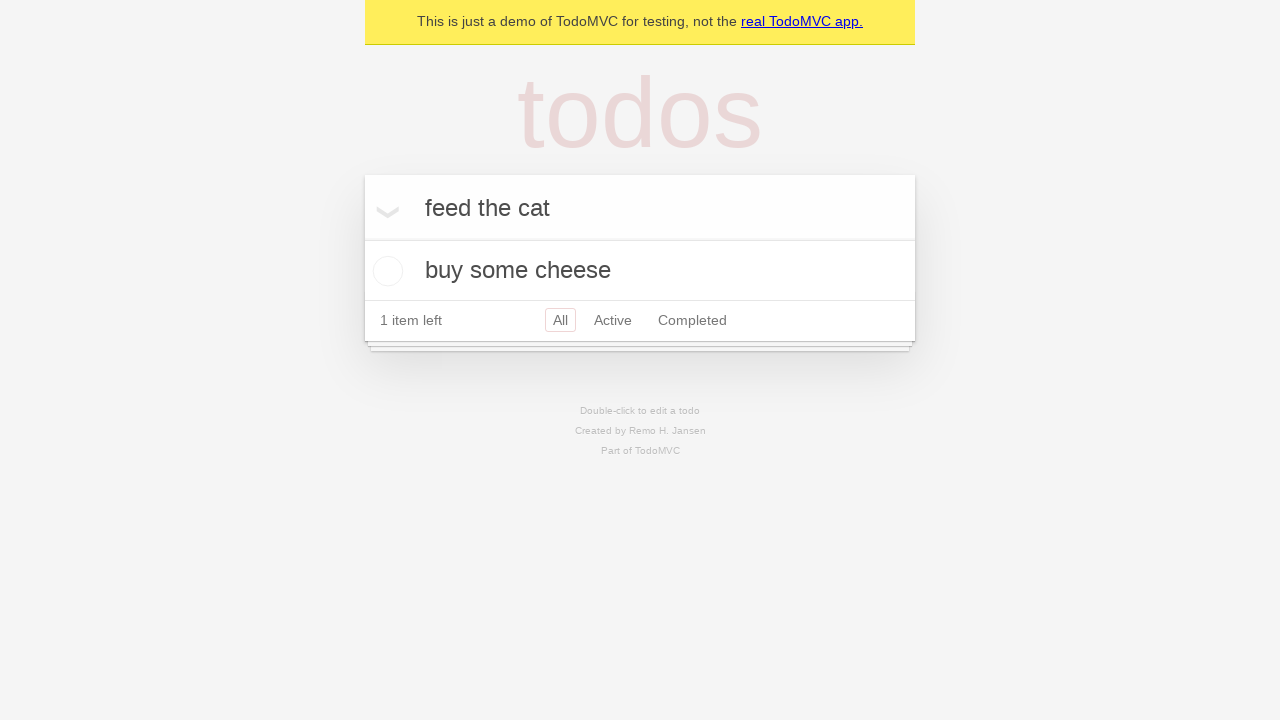

Pressed Enter to create second todo item on internal:attr=[placeholder="What needs to be done?"i]
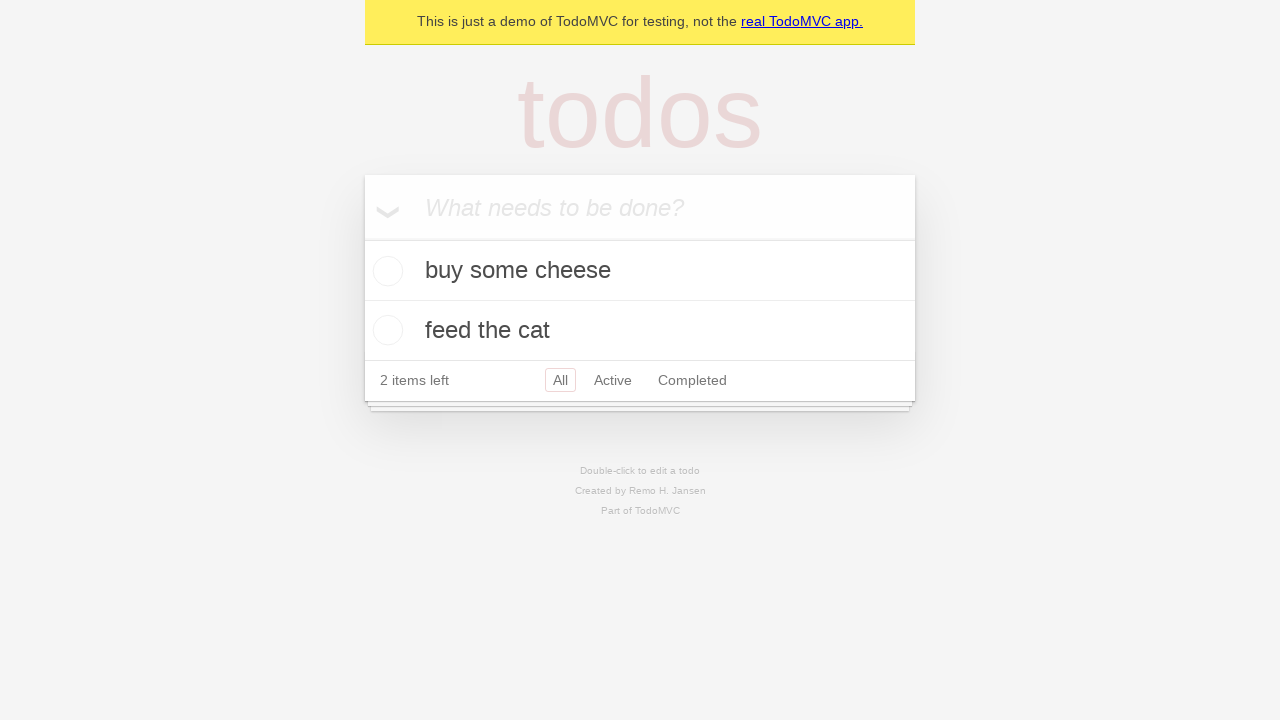

Waited for both todo items to be rendered
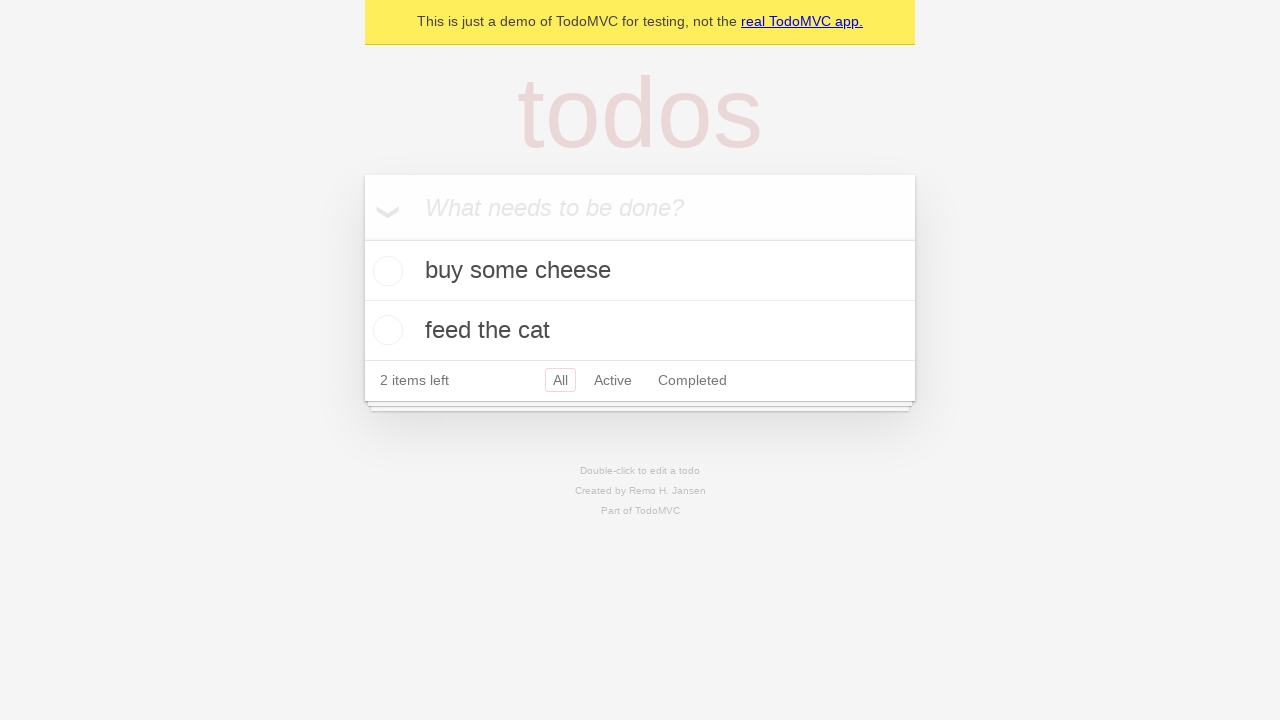

Located first todo item
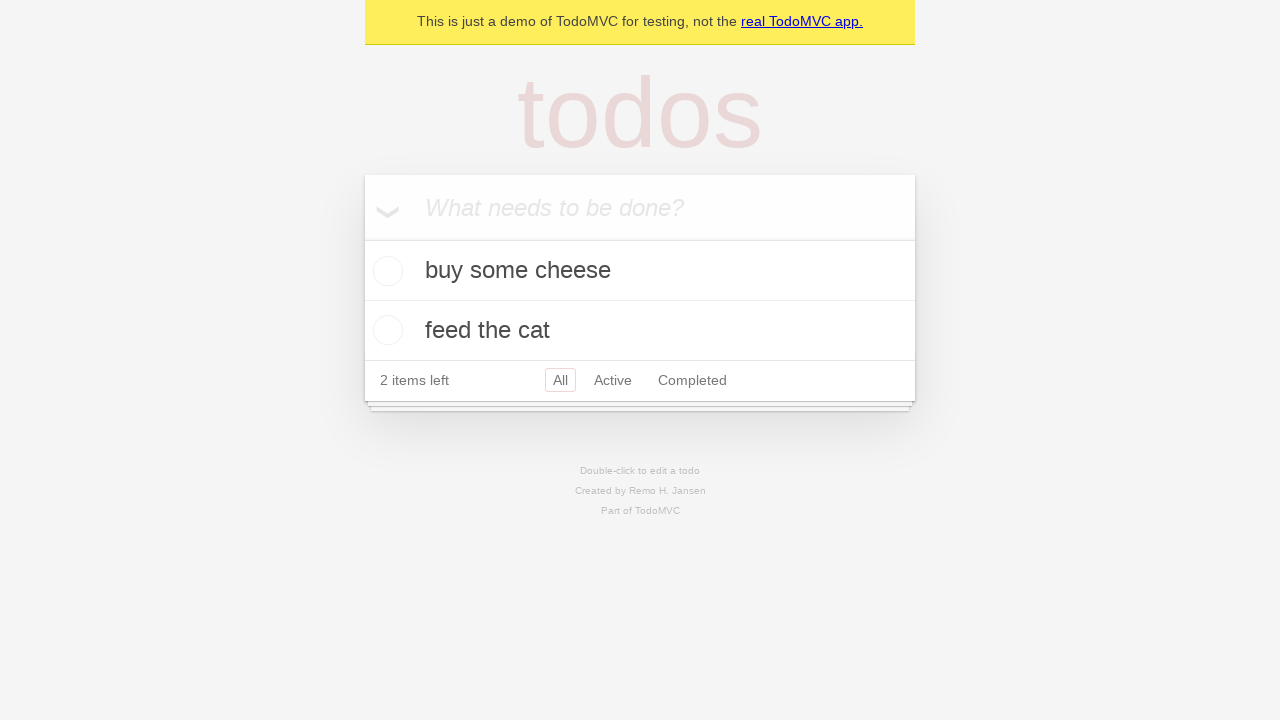

Checked checkbox for first todo item 'buy some cheese' at (385, 271) on internal:testid=[data-testid="todo-item"s] >> nth=0 >> internal:role=checkbox
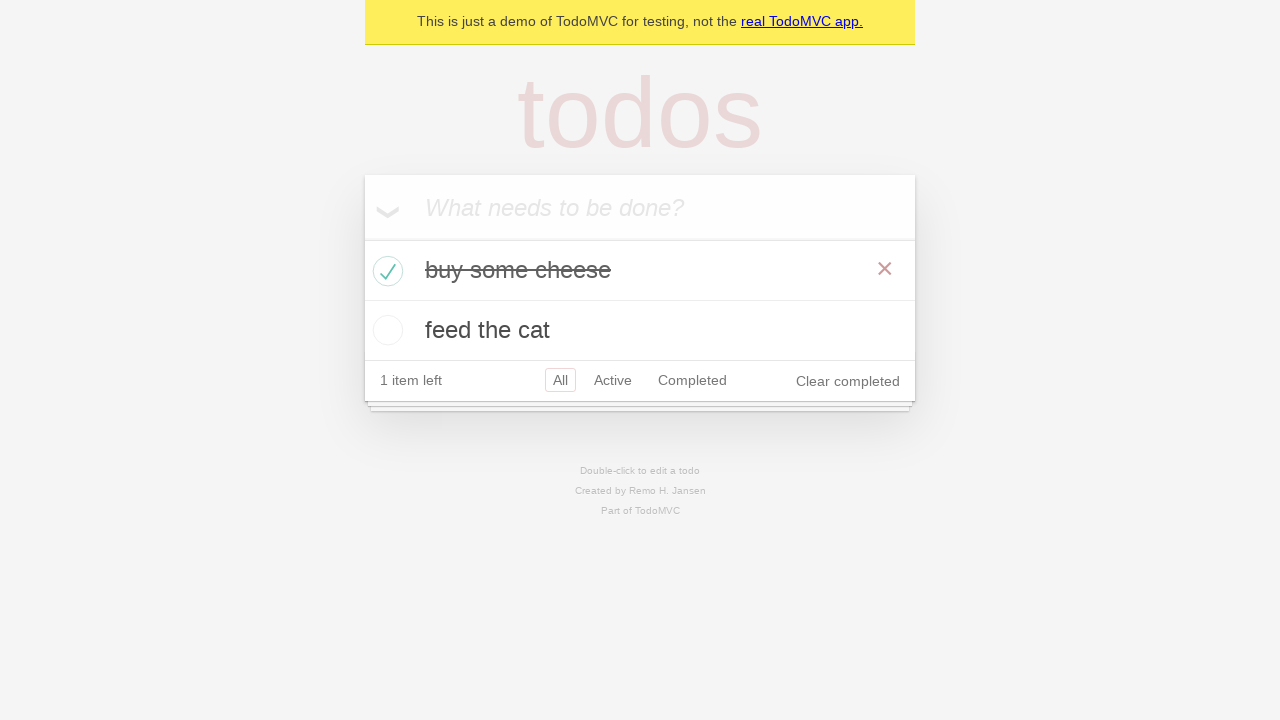

Located second todo item
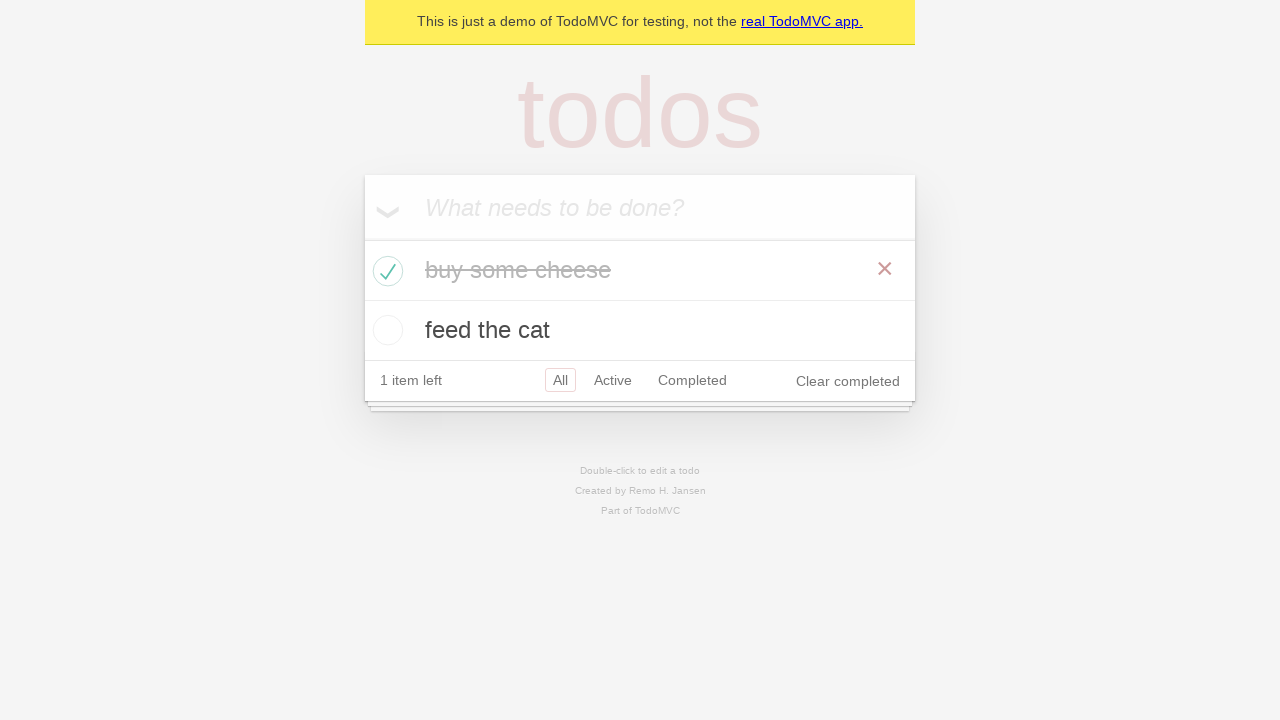

Checked checkbox for second todo item 'feed the cat' at (385, 330) on internal:testid=[data-testid="todo-item"s] >> nth=1 >> internal:role=checkbox
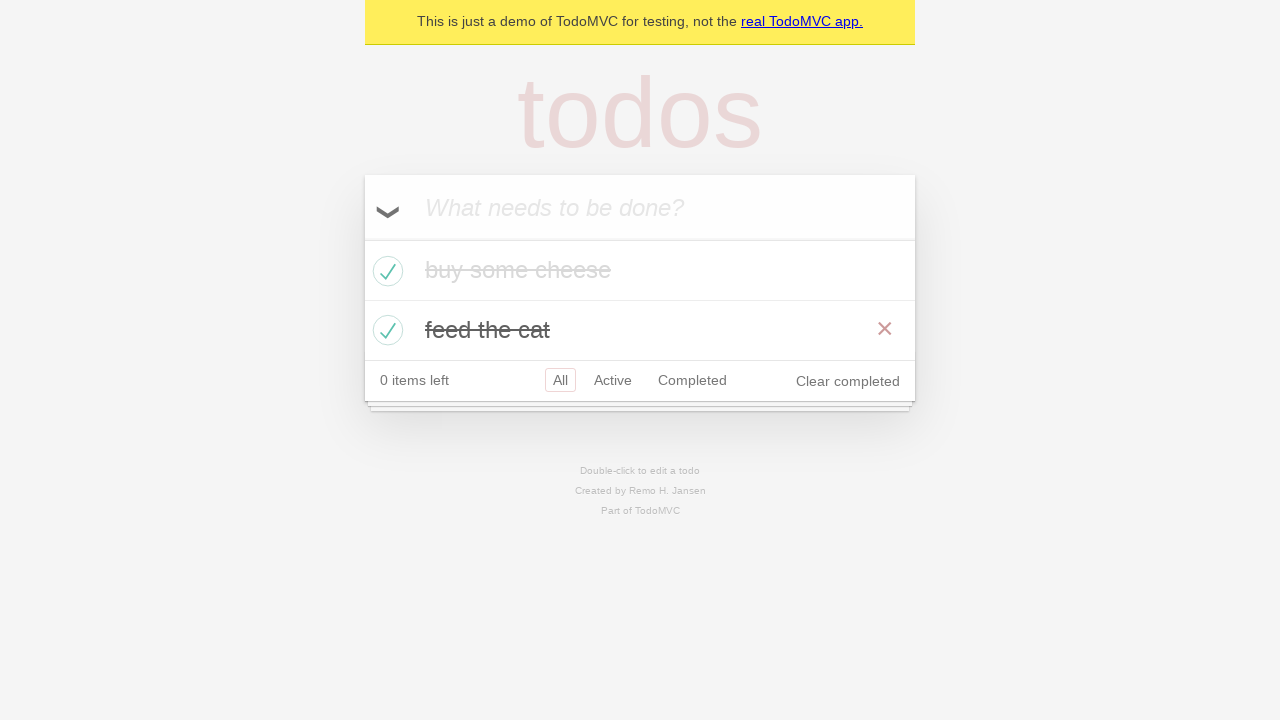

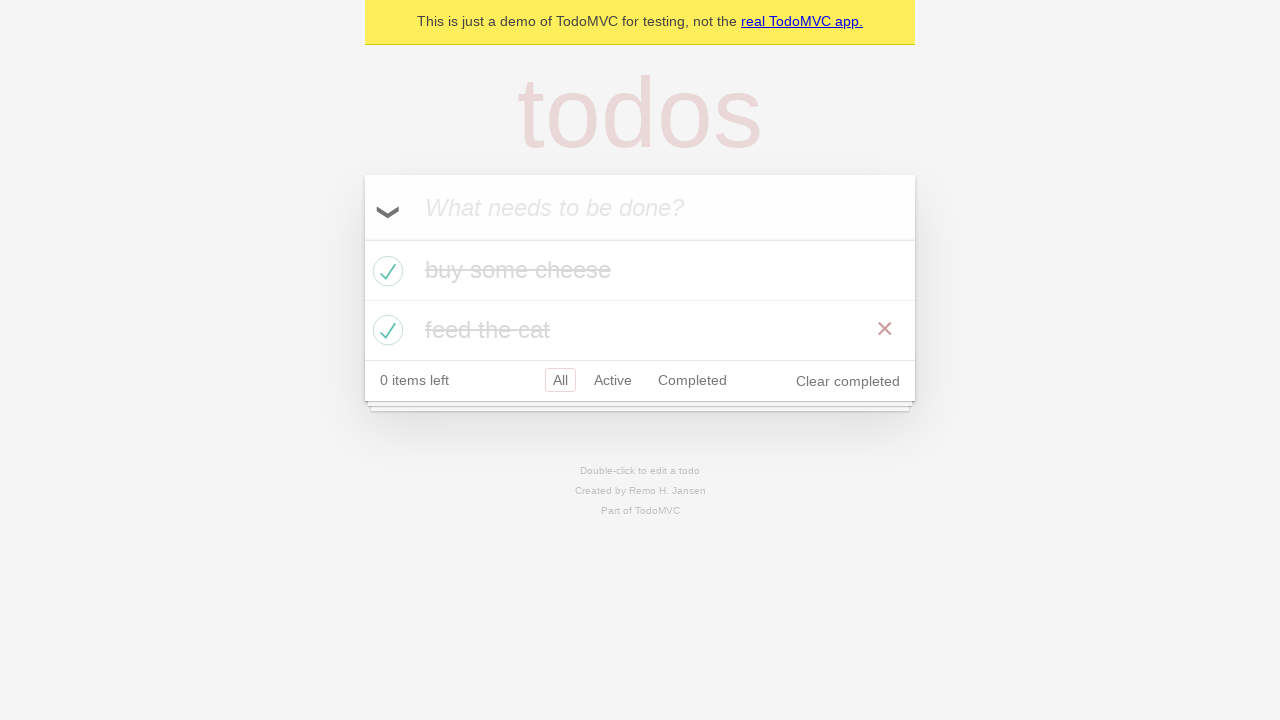